Tests navigation to the Contact page by clicking the Contact link

Starting URL: https://chuck.findlayis.me

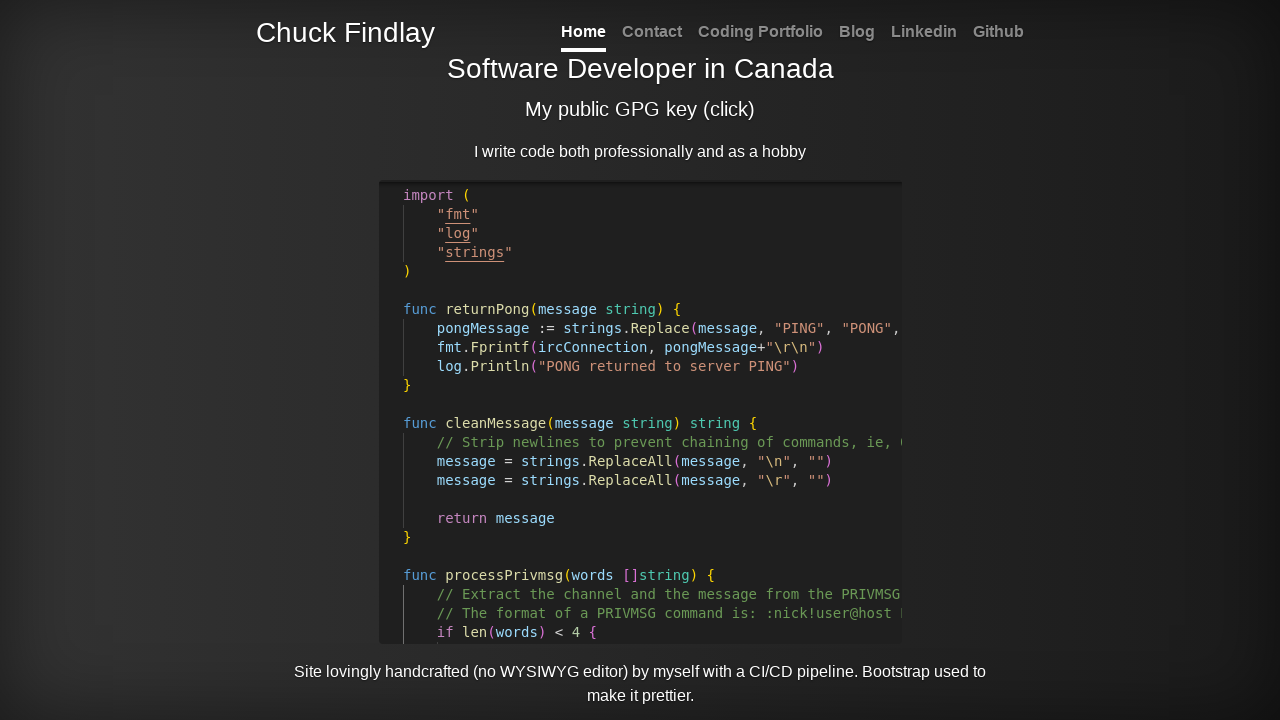

Navigated to https://chuck.findlayis.me
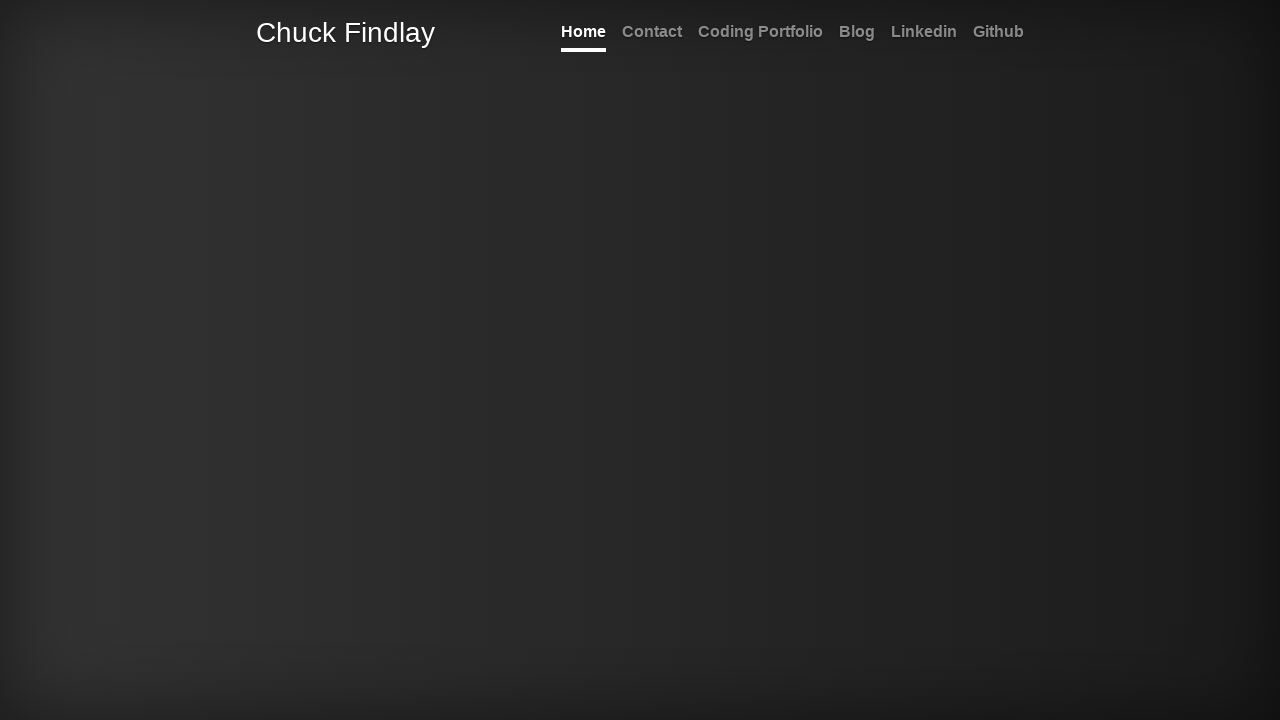

Clicked on Contact link to navigate to Contact page at (652, 34) on text=Contact
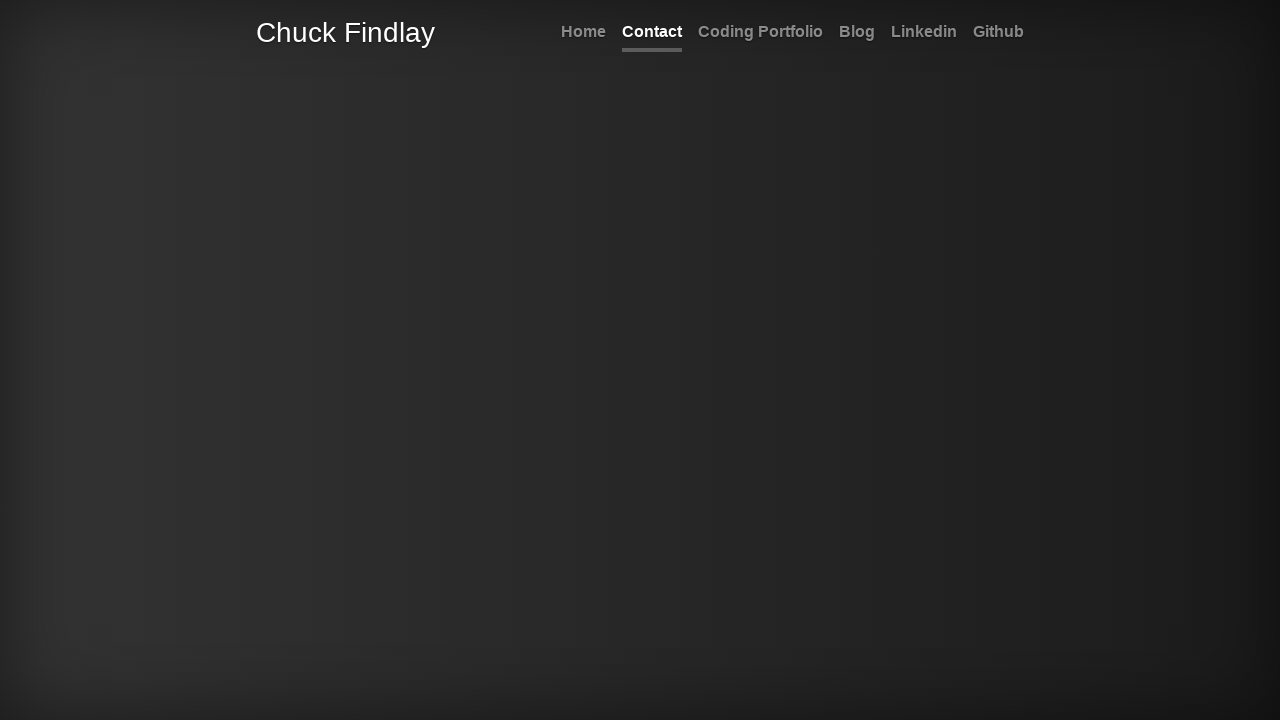

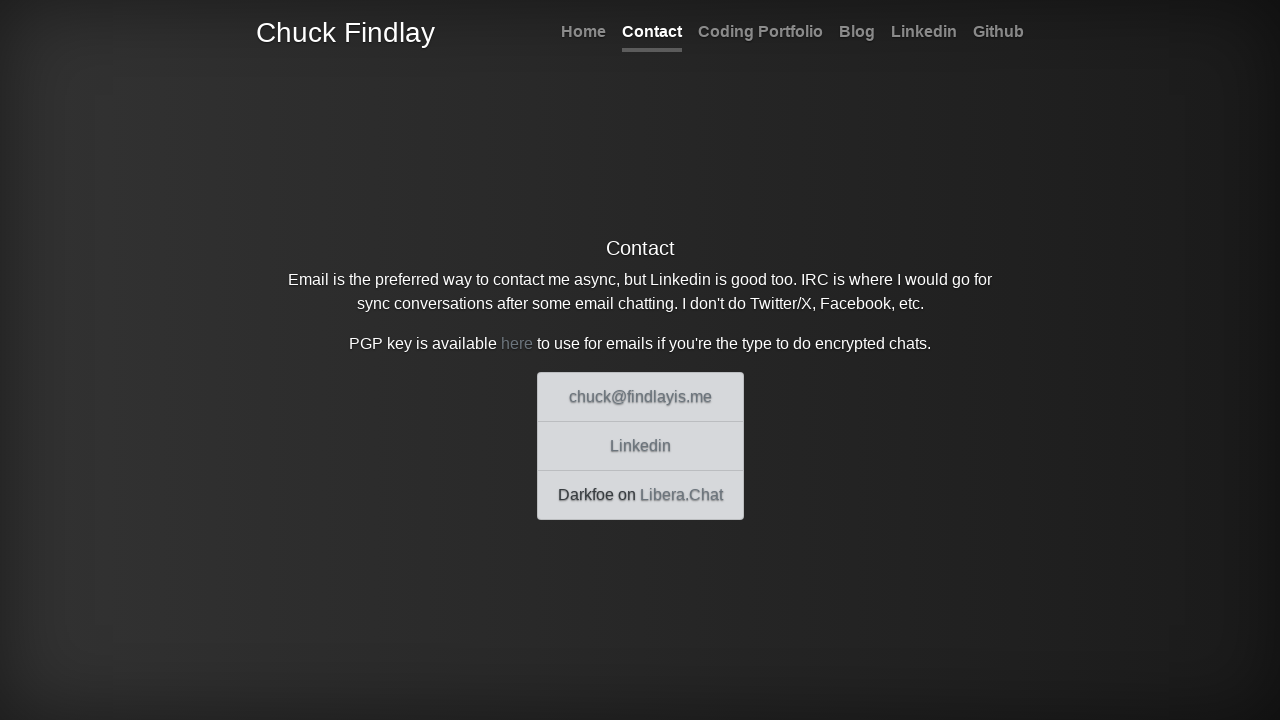